Navigates to a login page and uses JavaScript evaluation to modify the page title text content from its original value to "New Text".

Starting URL: https://nikita-filonov.github.io/qa-automation-engineer-ui-course/#/auth/login

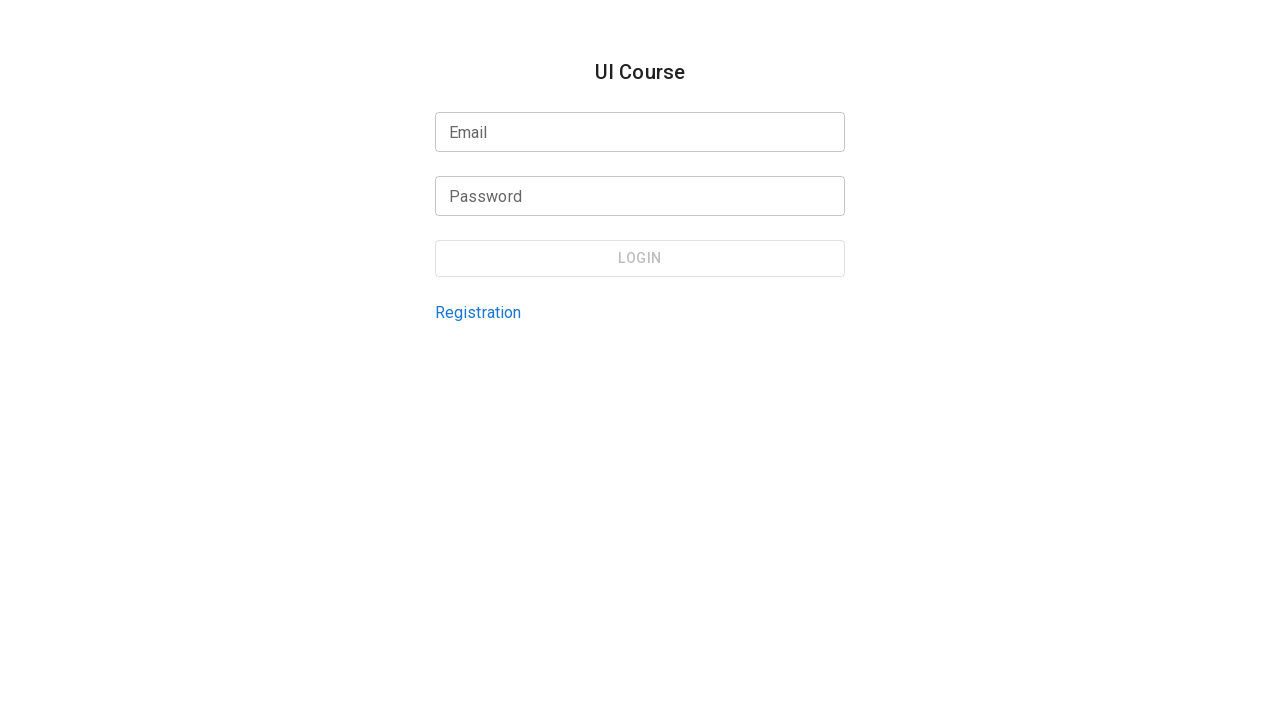

Modified page title text content to 'New Text' using JavaScript evaluation
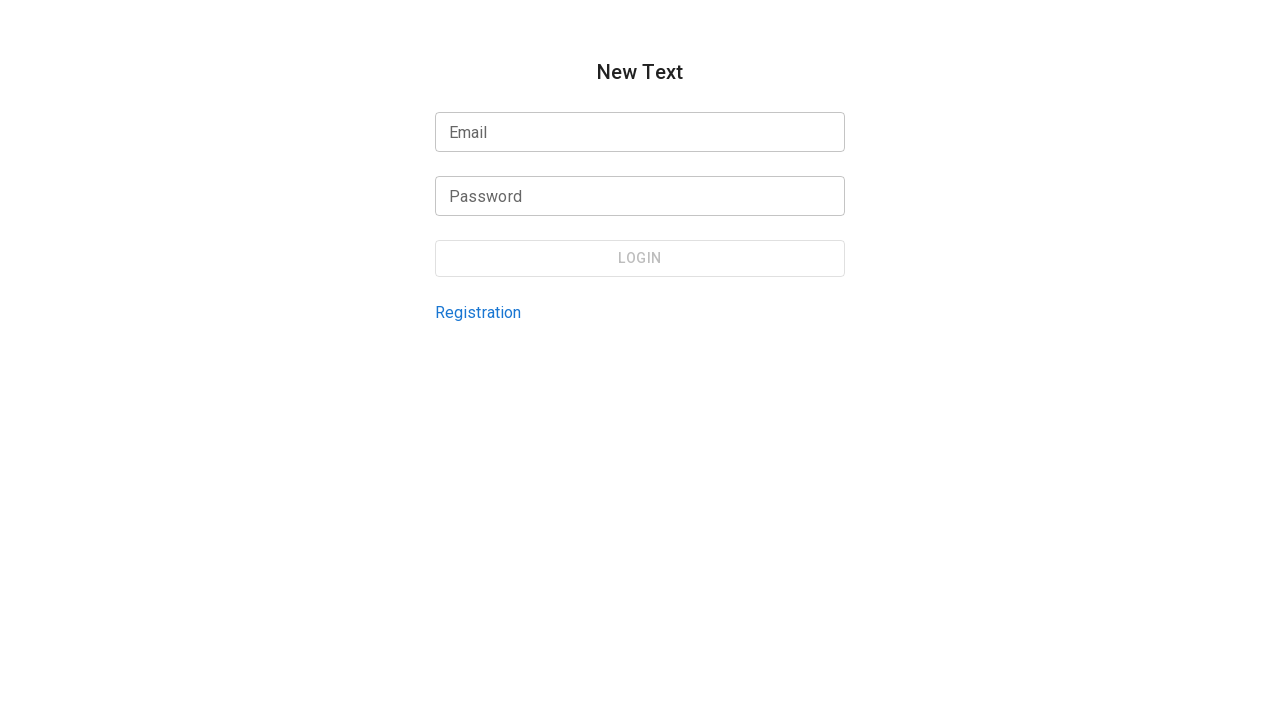

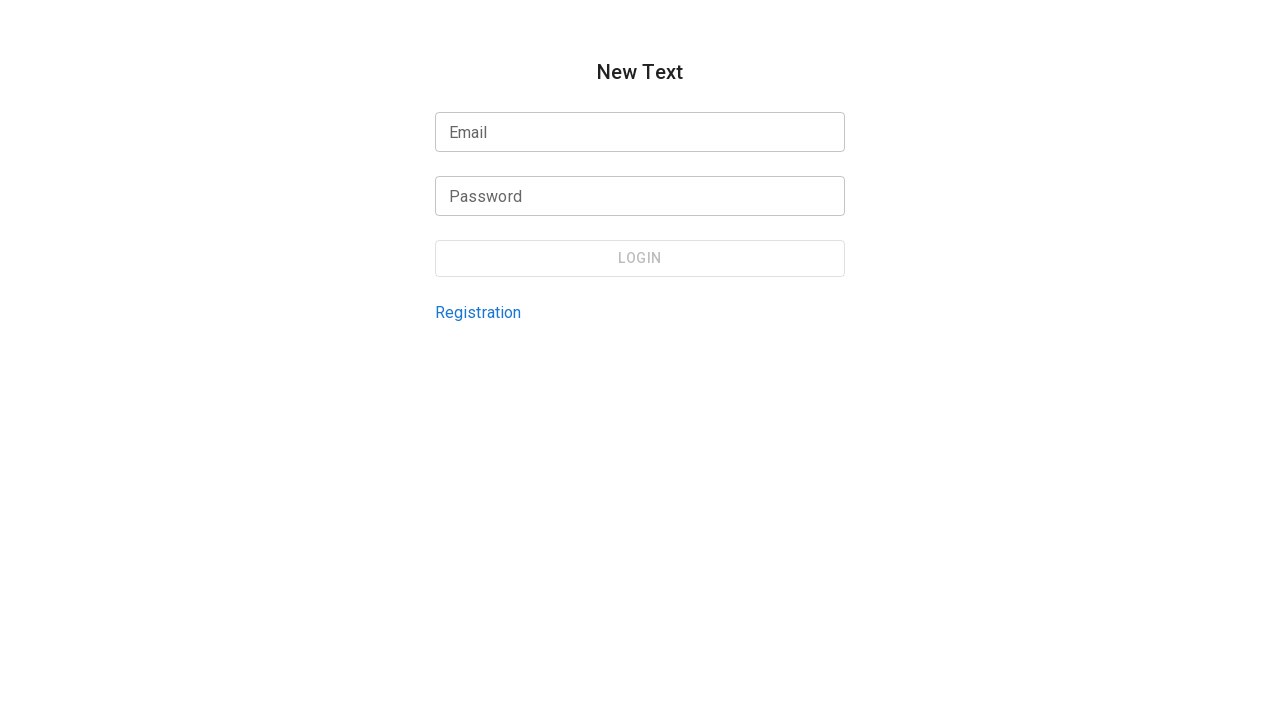